Tests React Semantic UI custom dropdown by clicking to open it and selecting "Elliot Fu" option, then verifying the selection

Starting URL: https://react.semantic-ui.com/maximize/dropdown-example-selection/

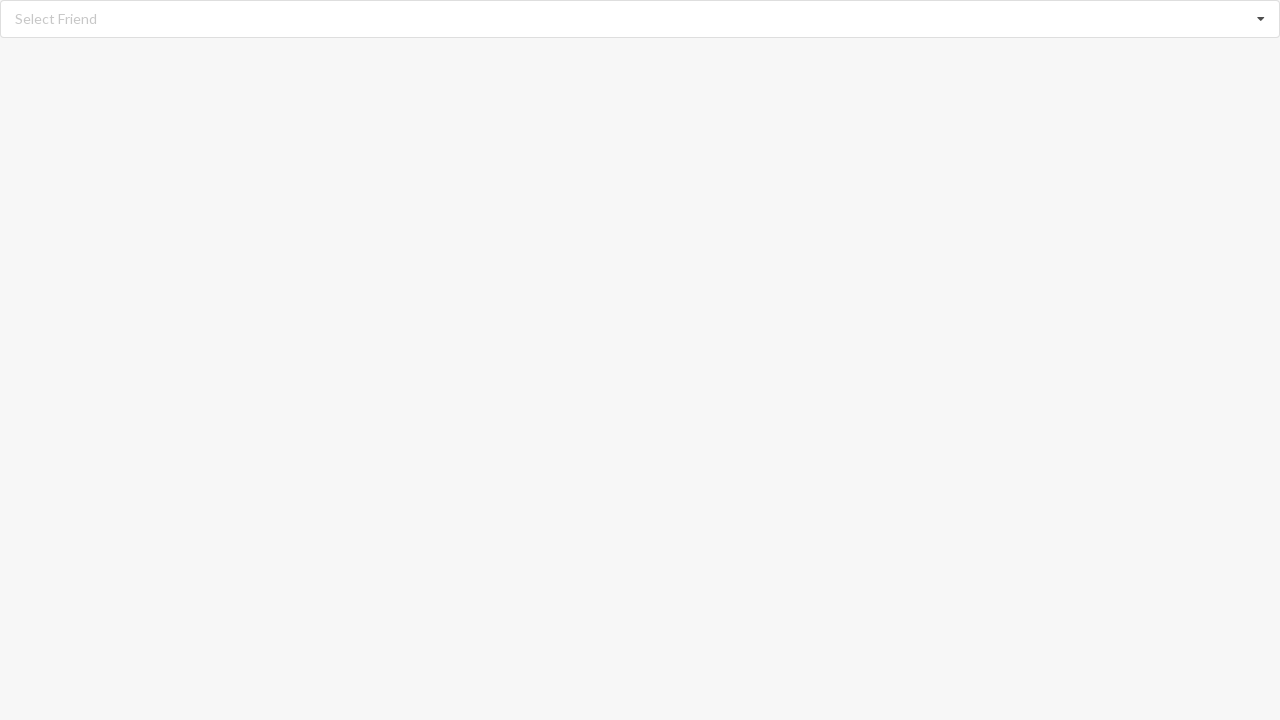

Clicked dropdown to open it at (56, 19) on div.selection.dropdown div.divider
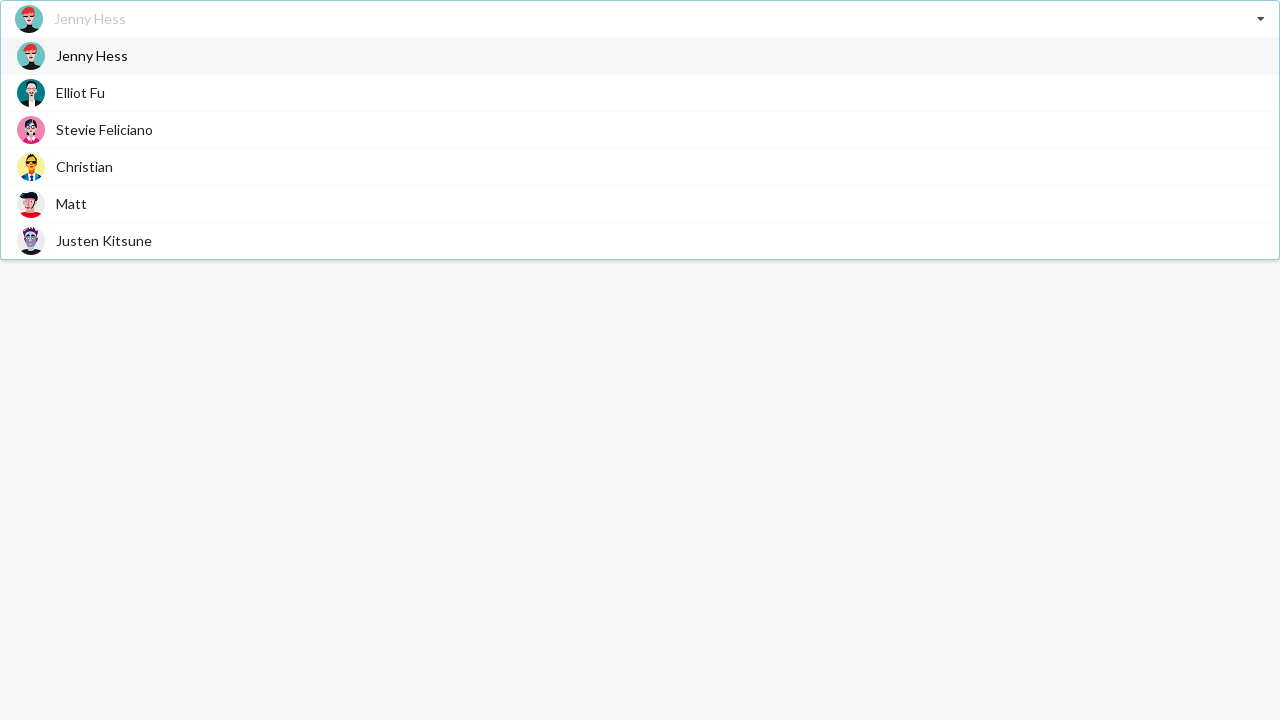

Dropdown menu appeared and is visible
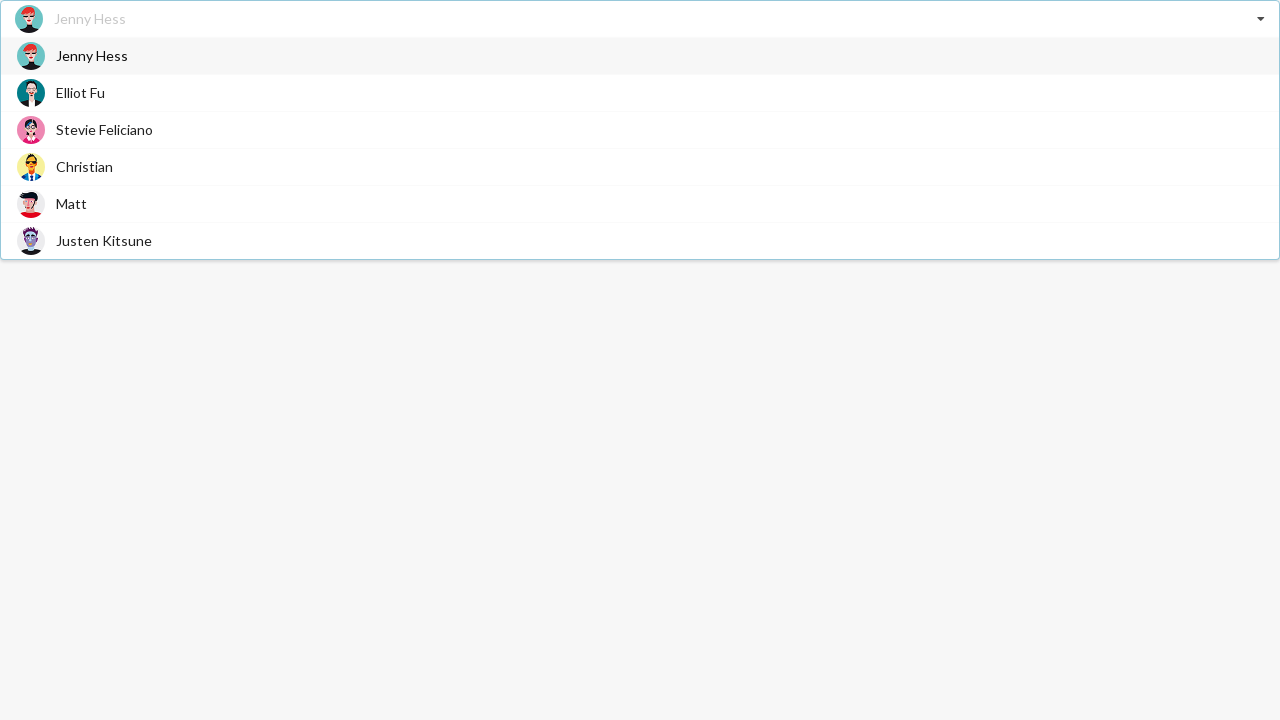

Clicked on 'Elliot Fu' option in dropdown menu at (640, 92) on div.selection.dropdown div.menu div.item:has-text('Elliot Fu')
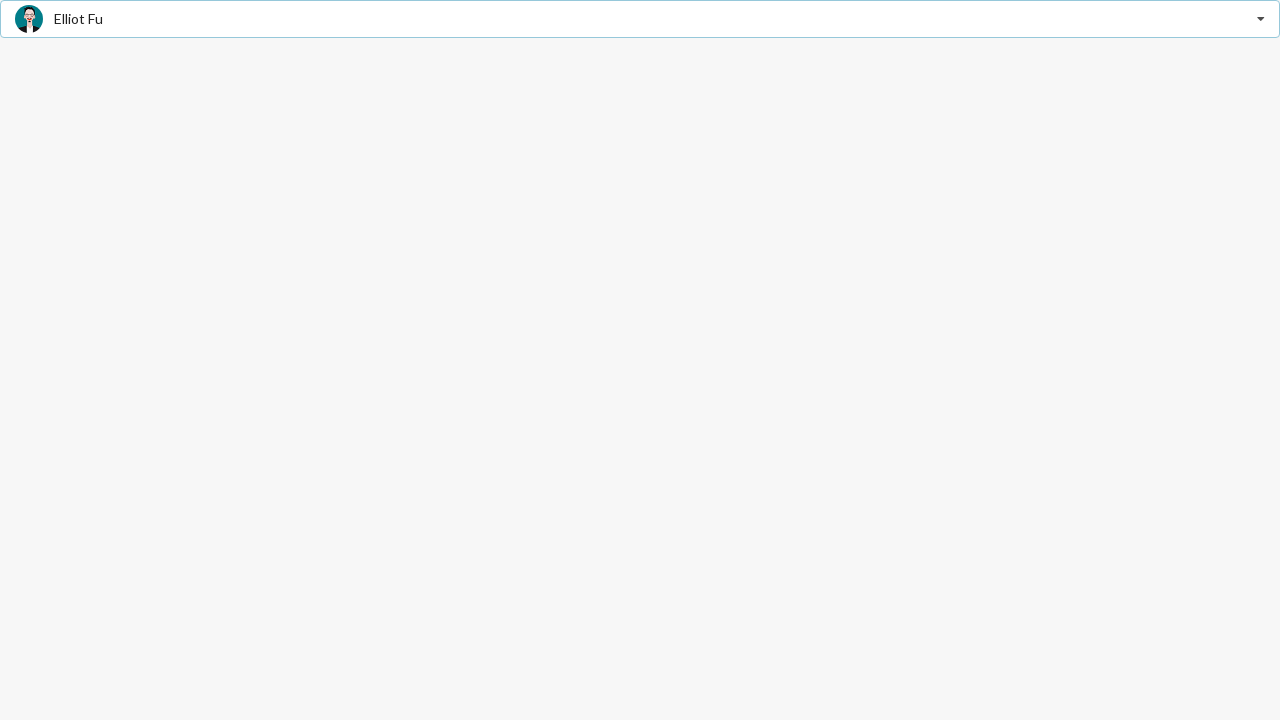

Selected option text element is visible
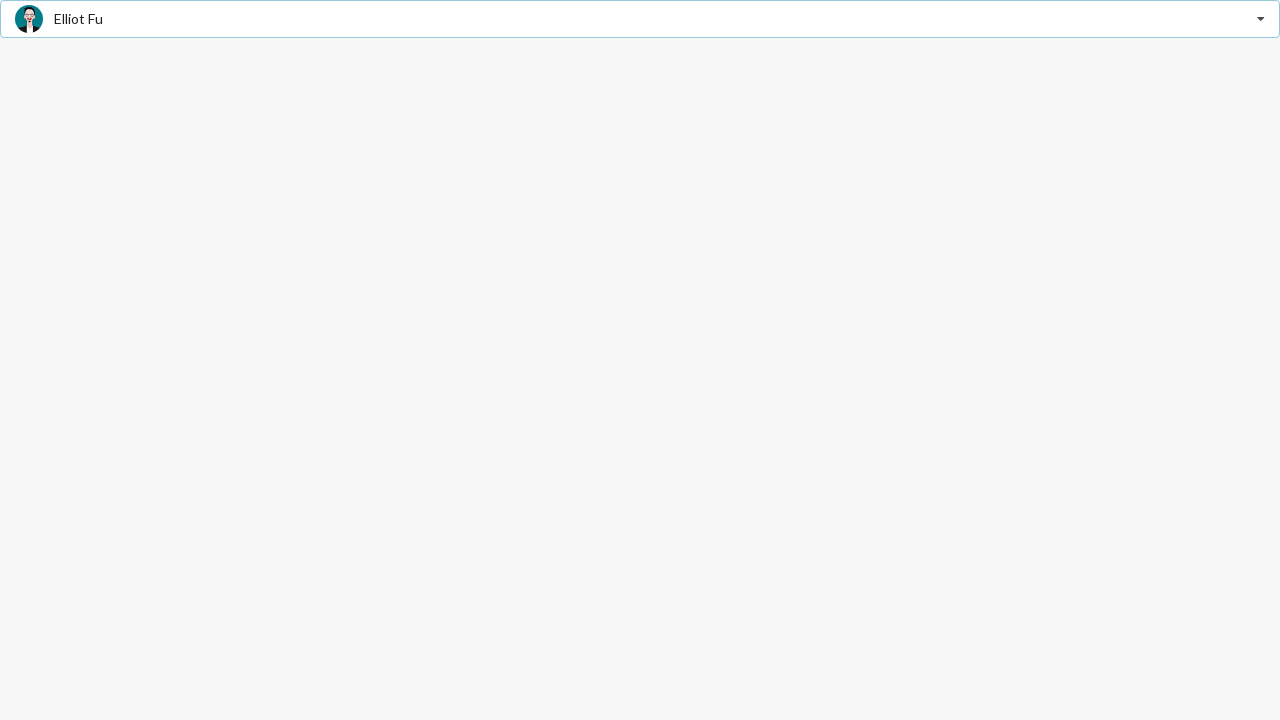

Verified that 'Elliot Fu' is displayed as the selected option
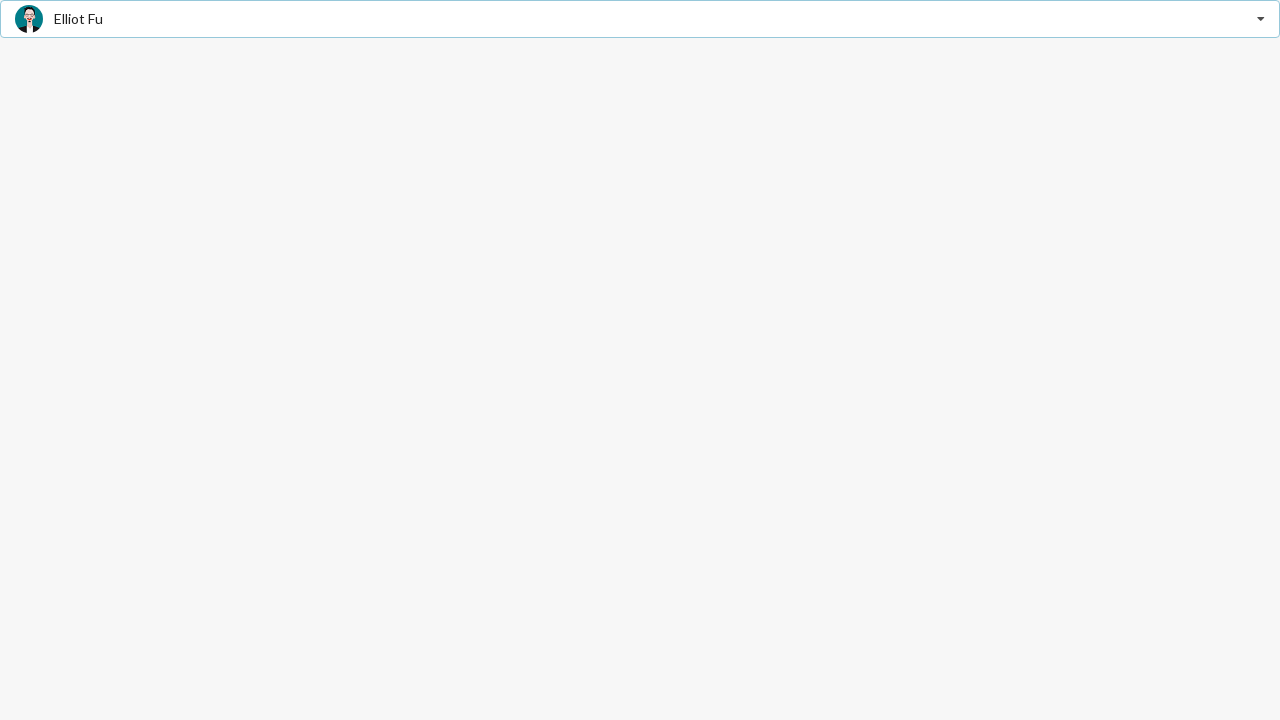

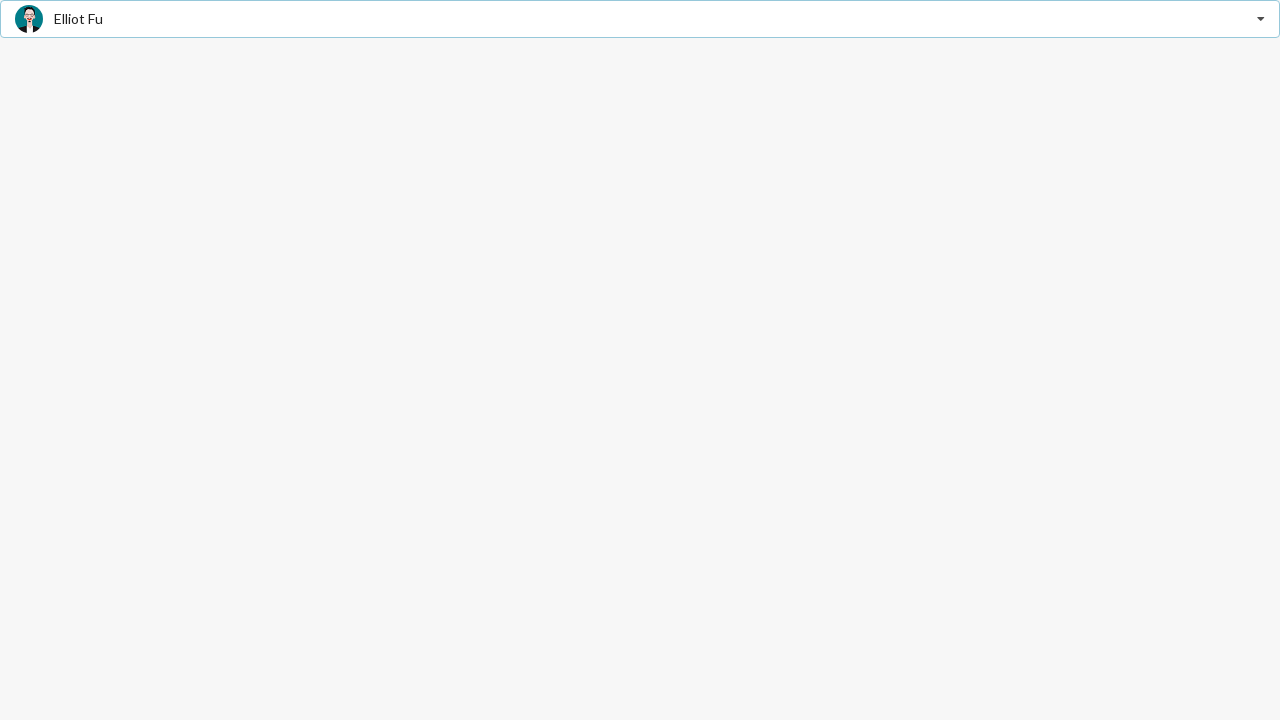